Tests drag and drop functionality by dragging an element from source to target on the jQuery UI demo page

Starting URL: https://jqueryui.com/droppable/

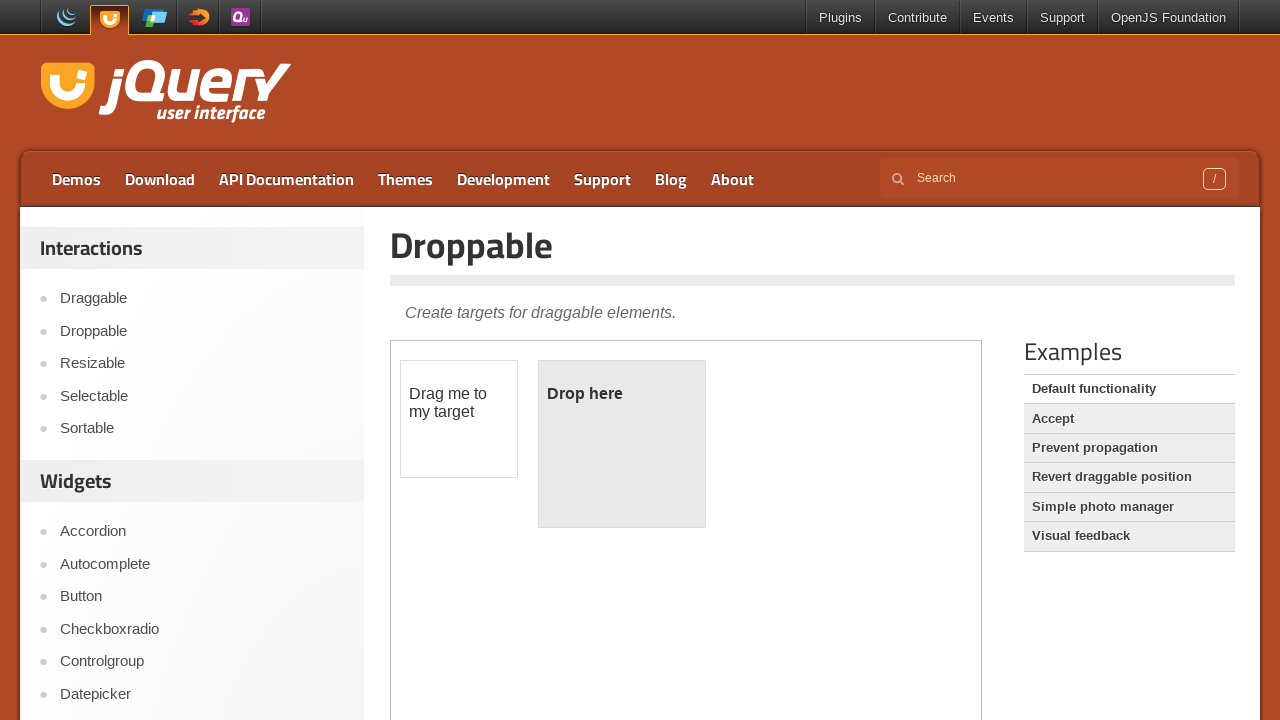

Waited for draggable element in iframe to load
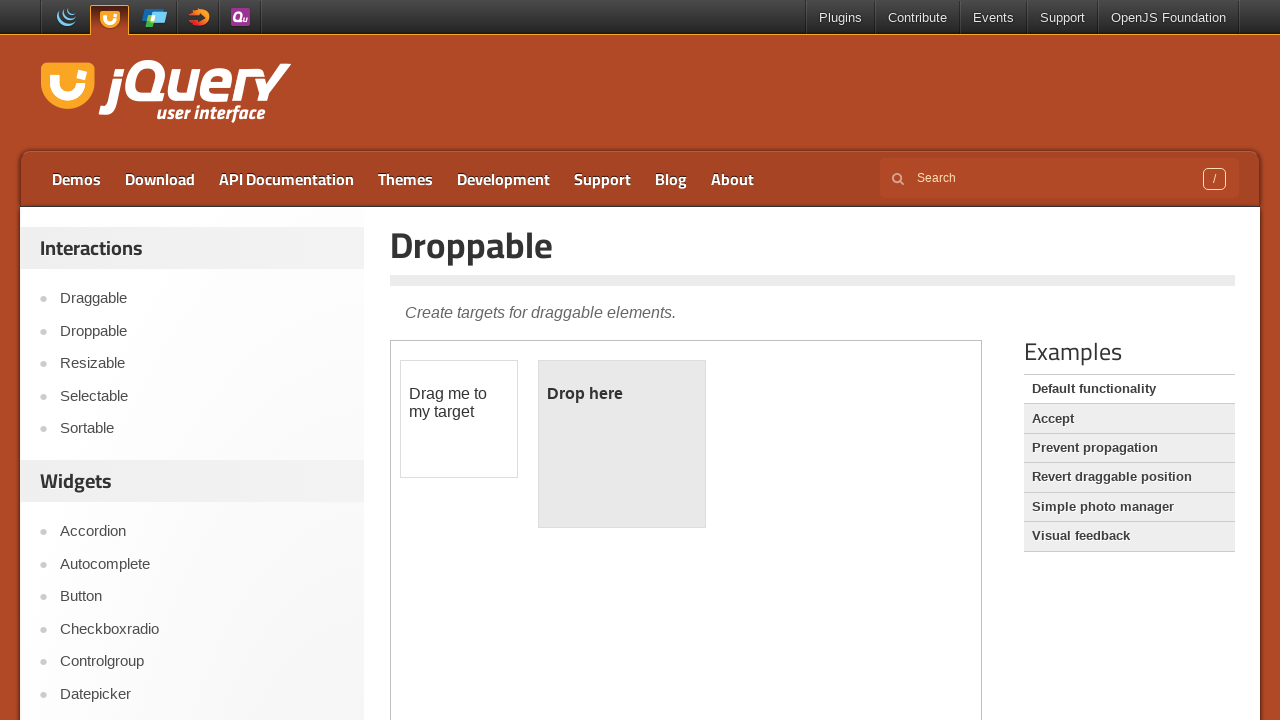

Selected the demo iframe
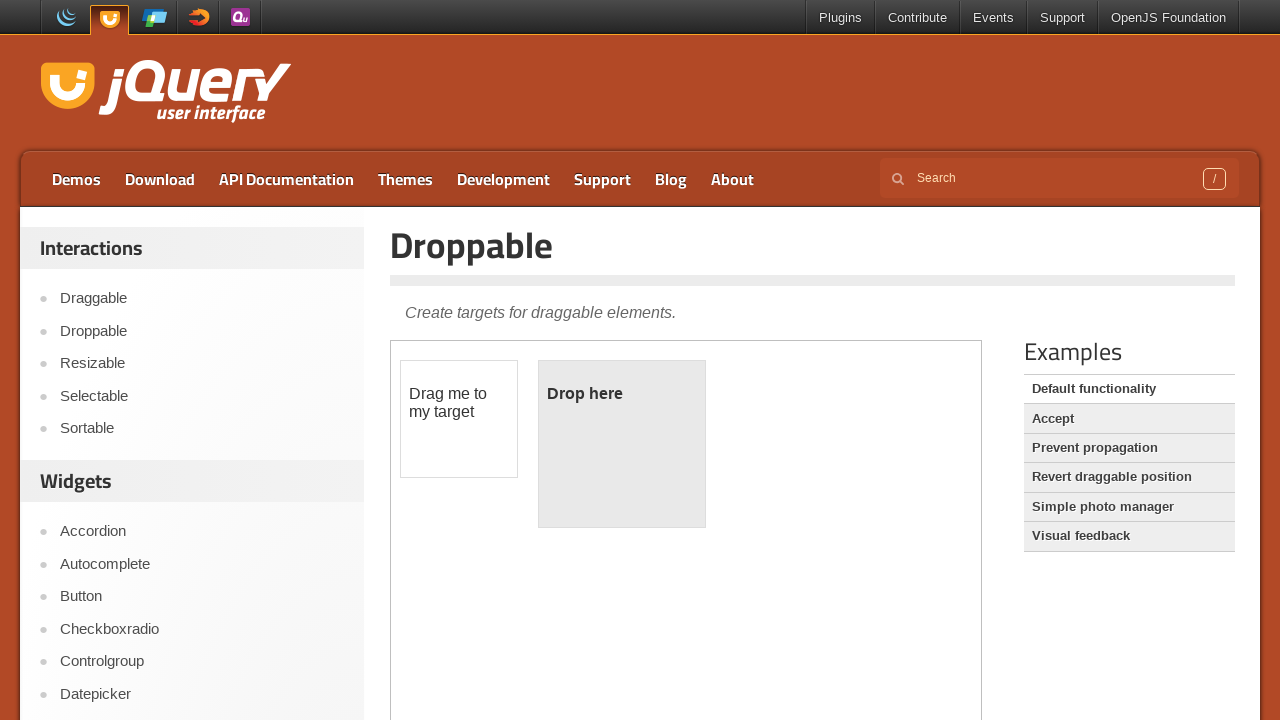

Located draggable source element
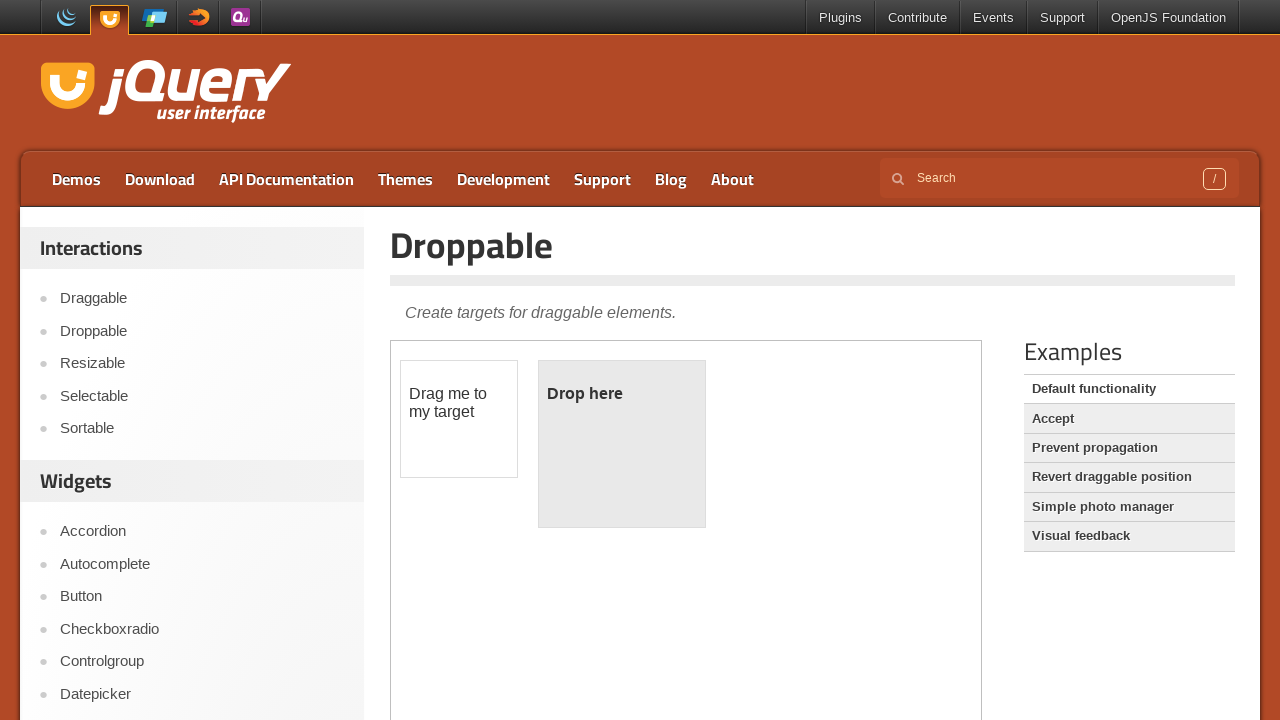

Located droppable target element
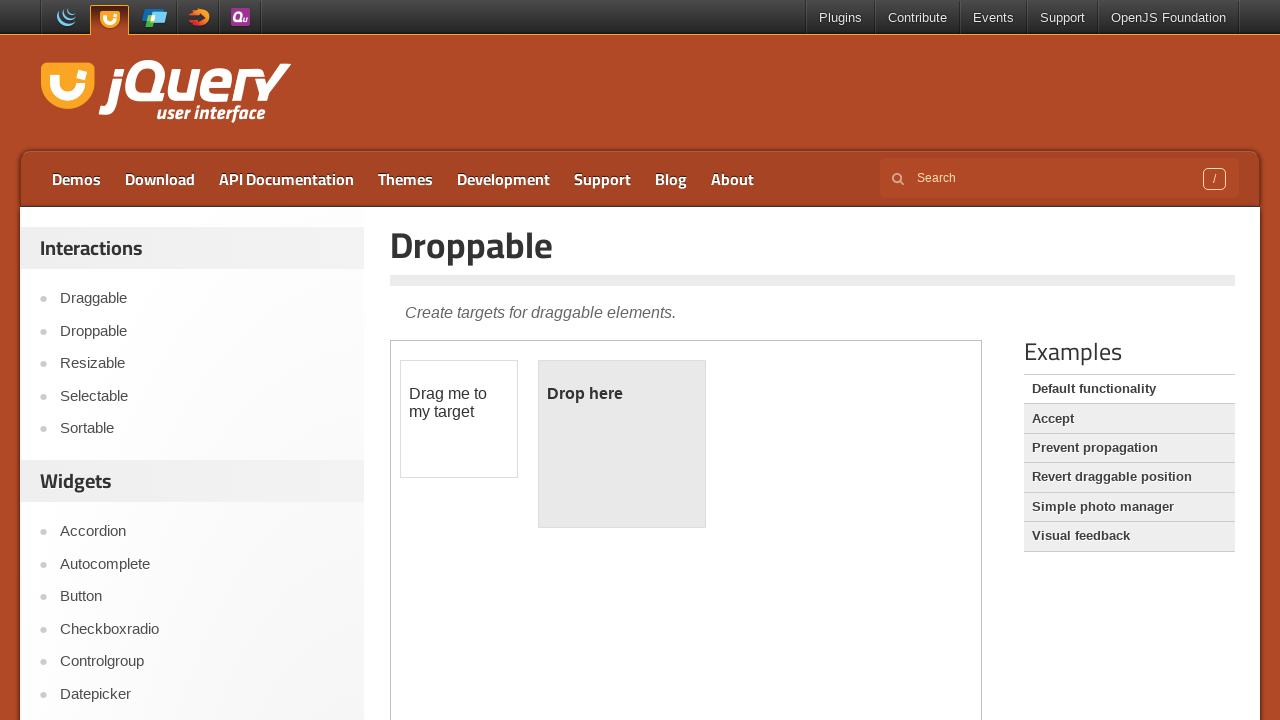

Dragged element from source to target at (622, 444)
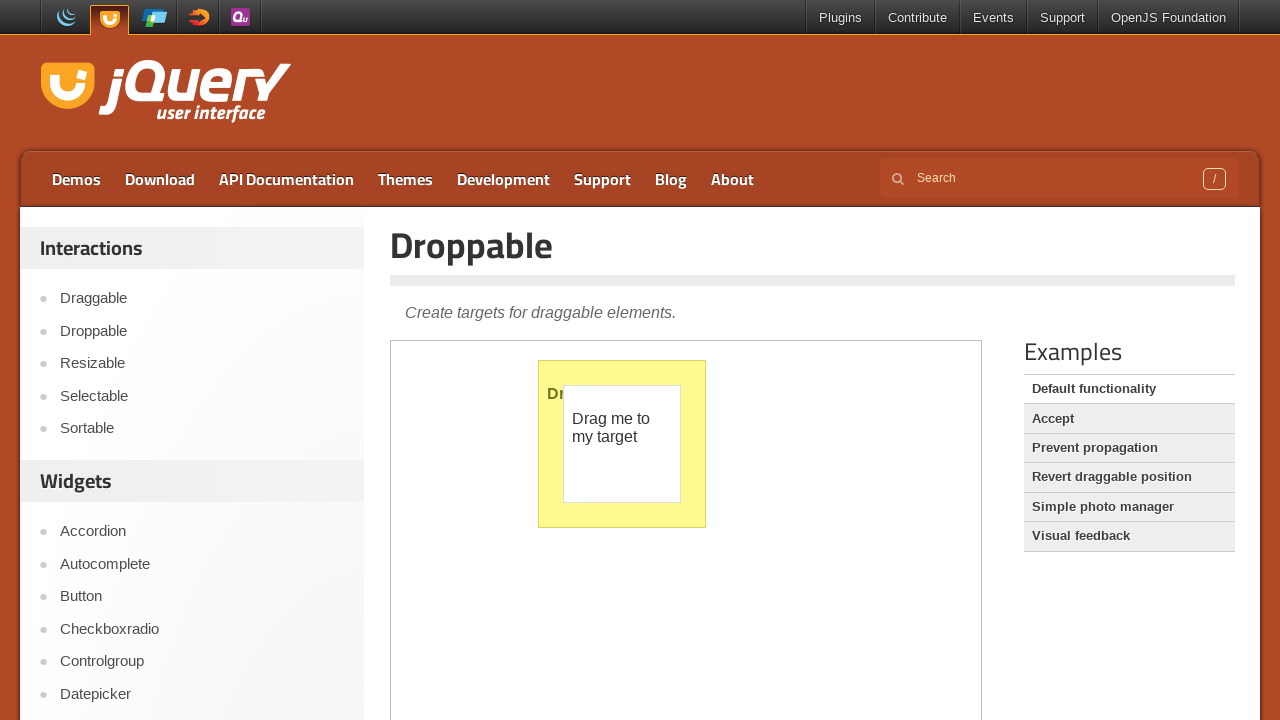

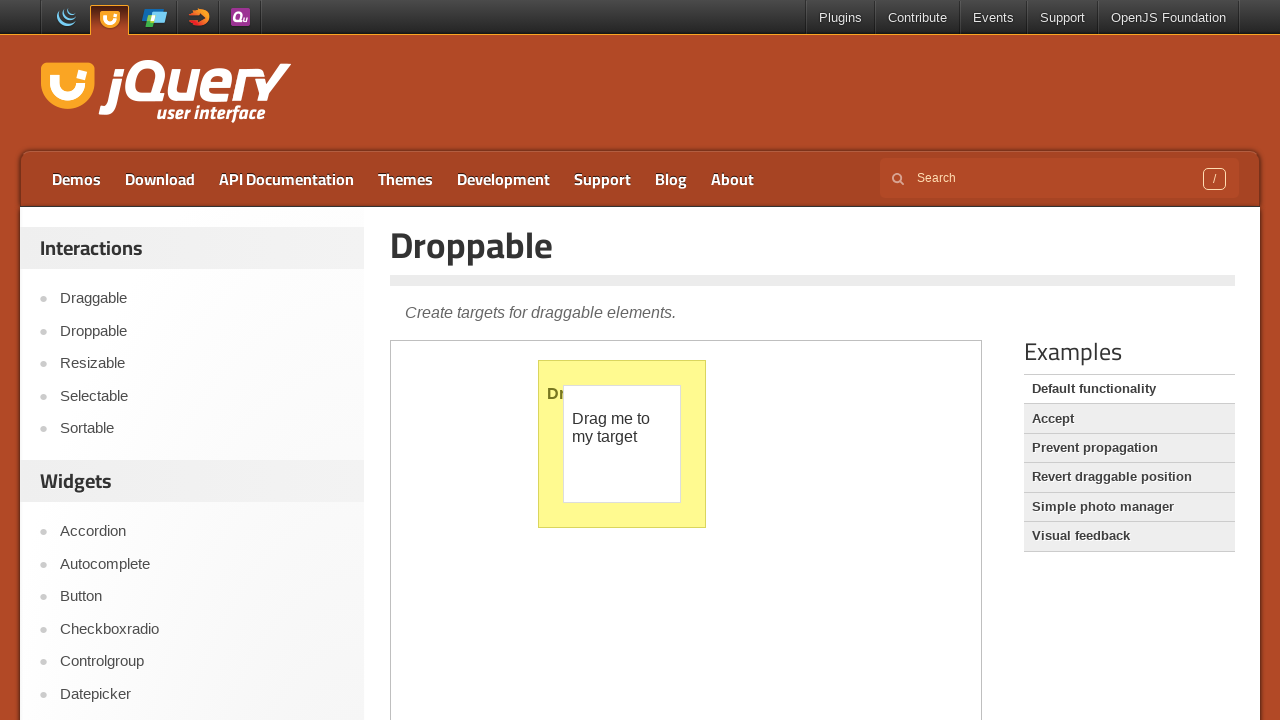